Tests registration form submission by filling in first name, last name, and email fields, then verifying successful registration message

Starting URL: http://suninjuly.github.io/registration1.html

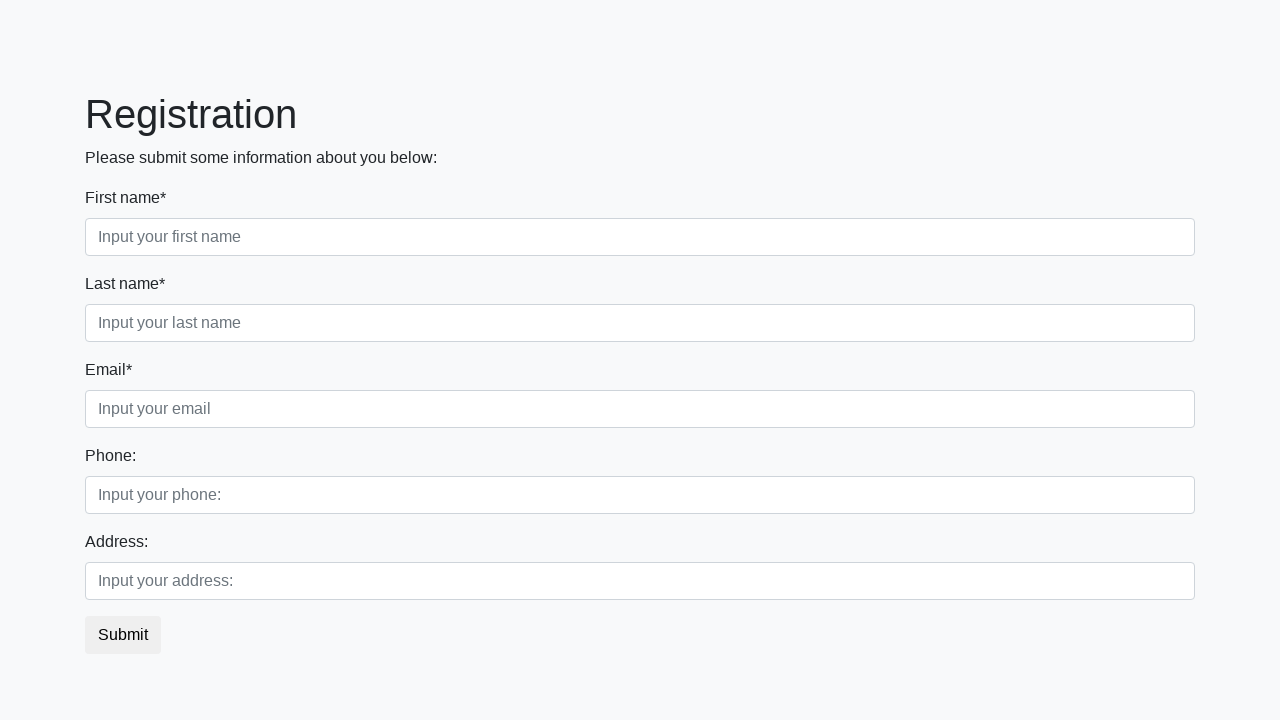

Filled first name field with 'Ivan' on .first_block .first
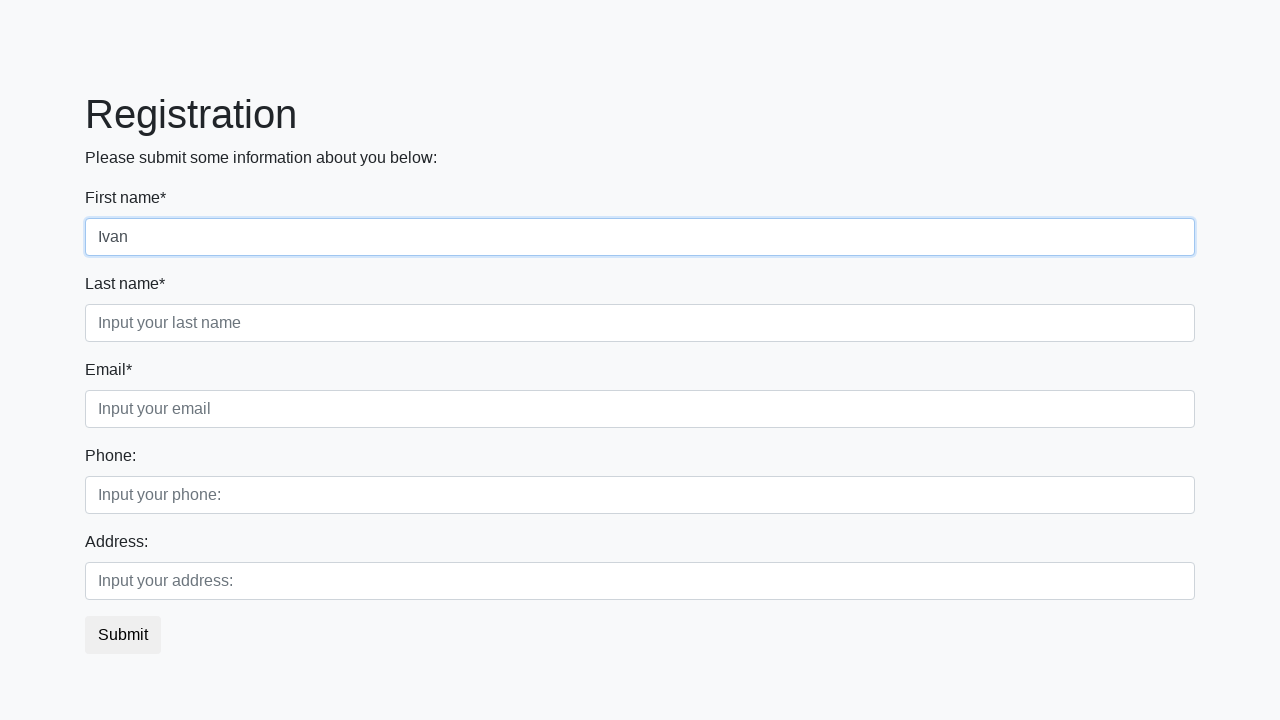

Filled last name field with 'Petrov' on .first_block .second
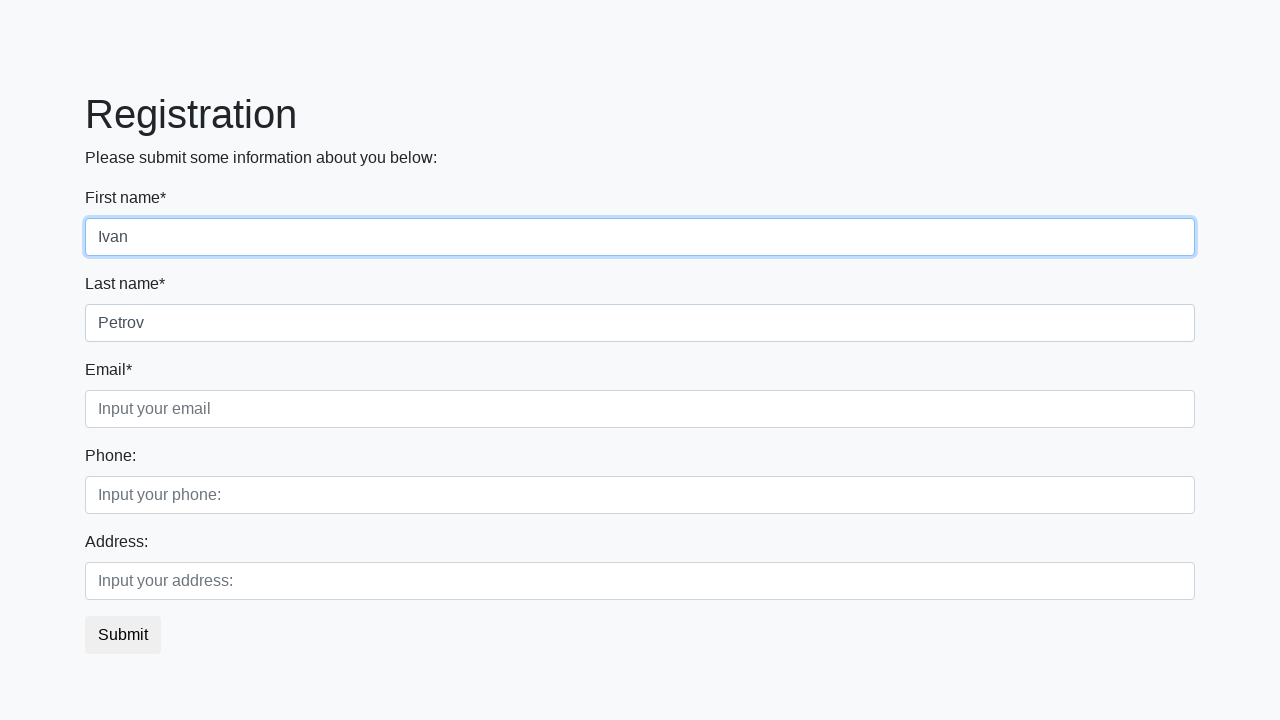

Filled email field with 'i-petrov@mail.ru' on .first_block .third
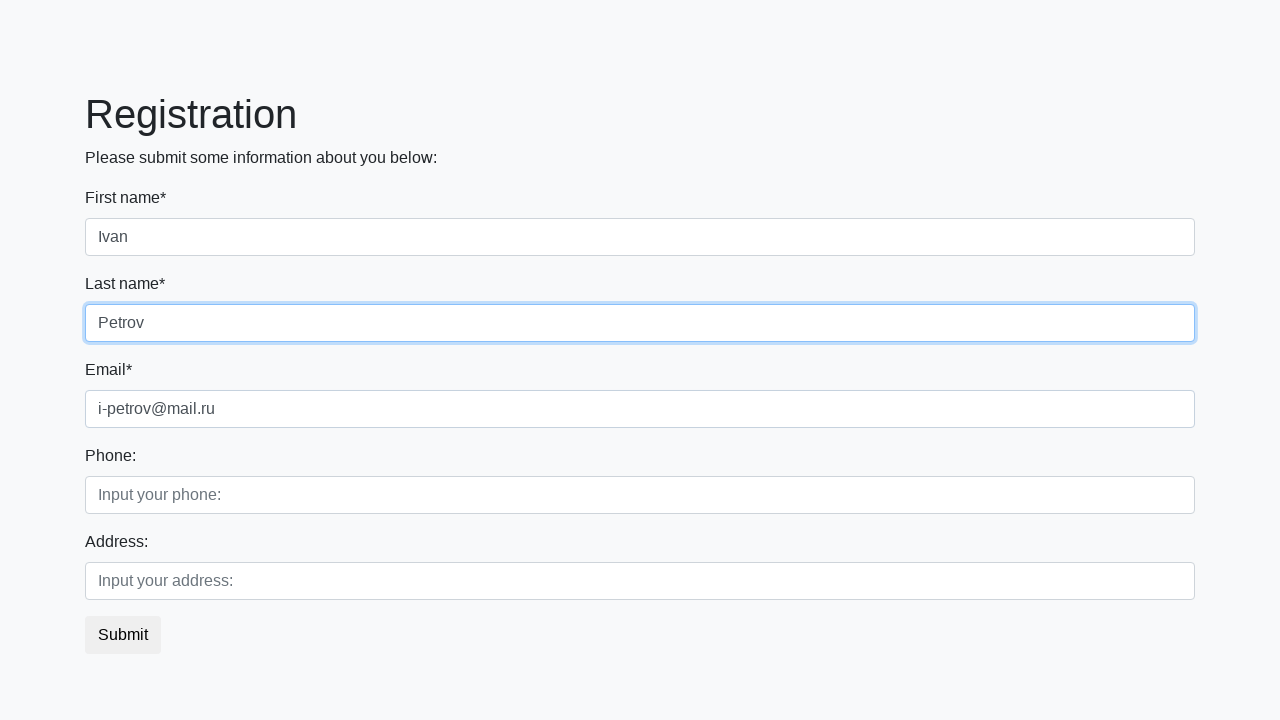

Clicked registration submit button at (123, 635) on button.btn
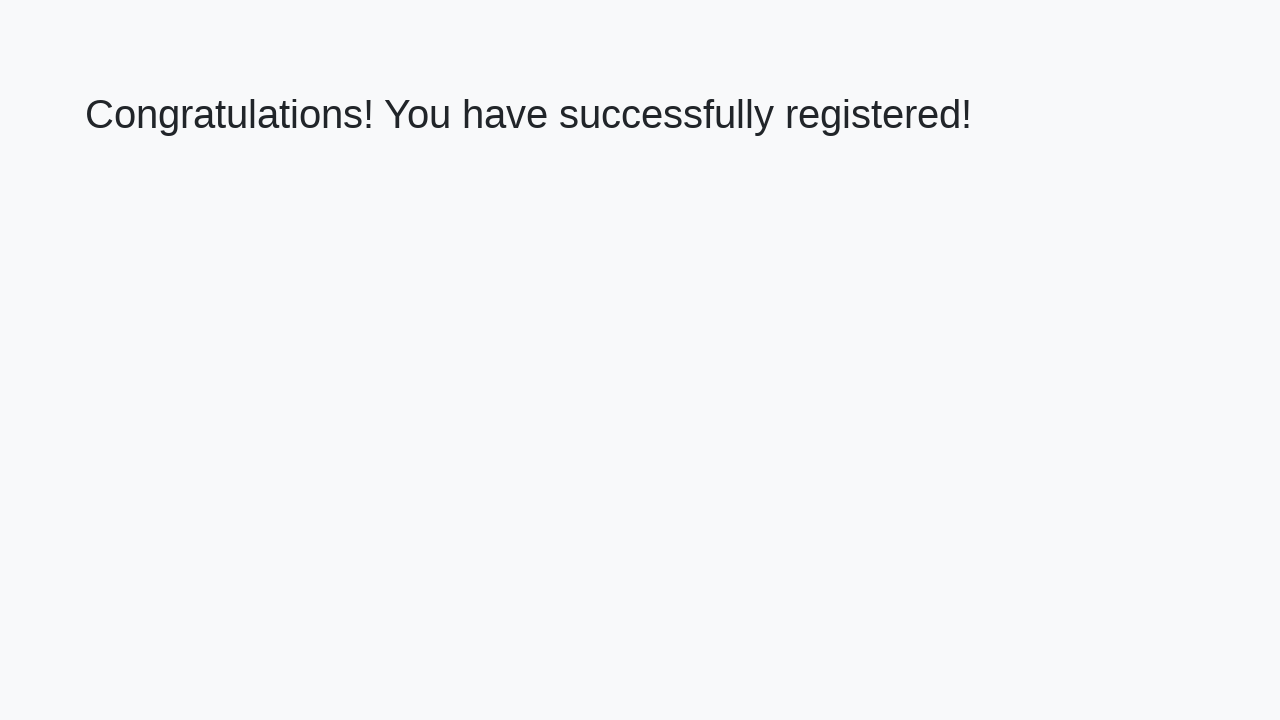

Success message appeared - registration completed
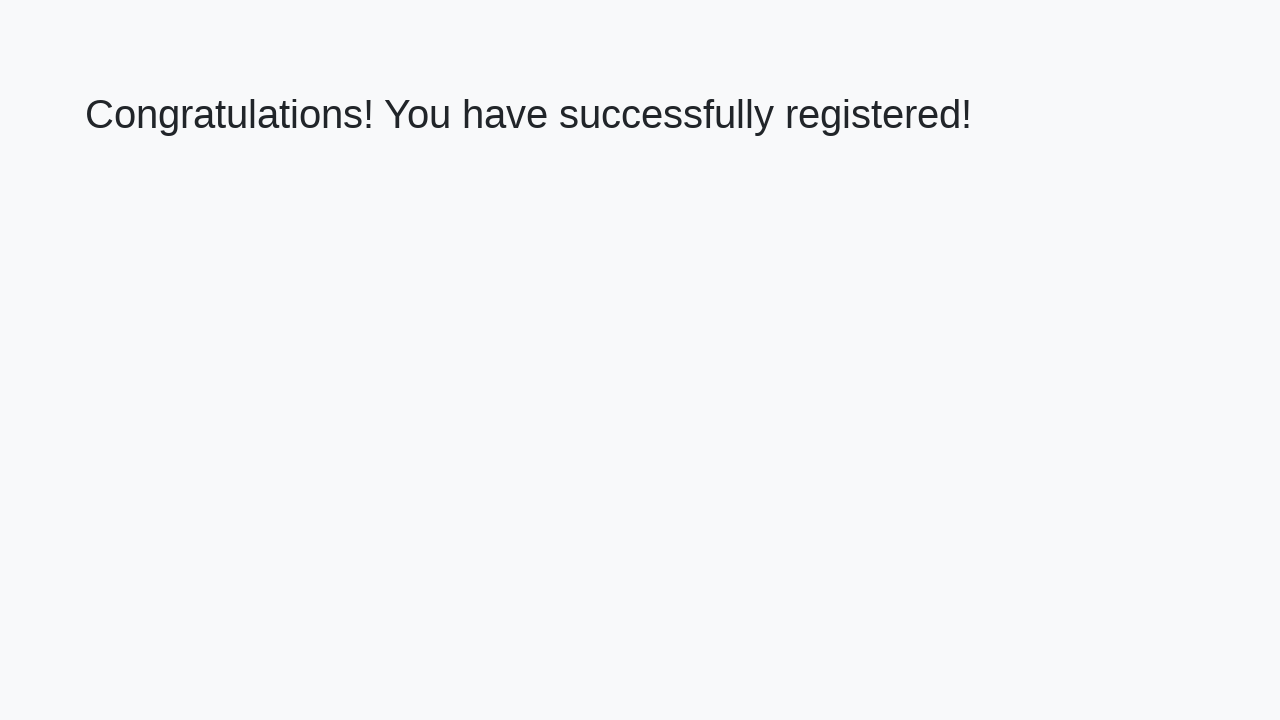

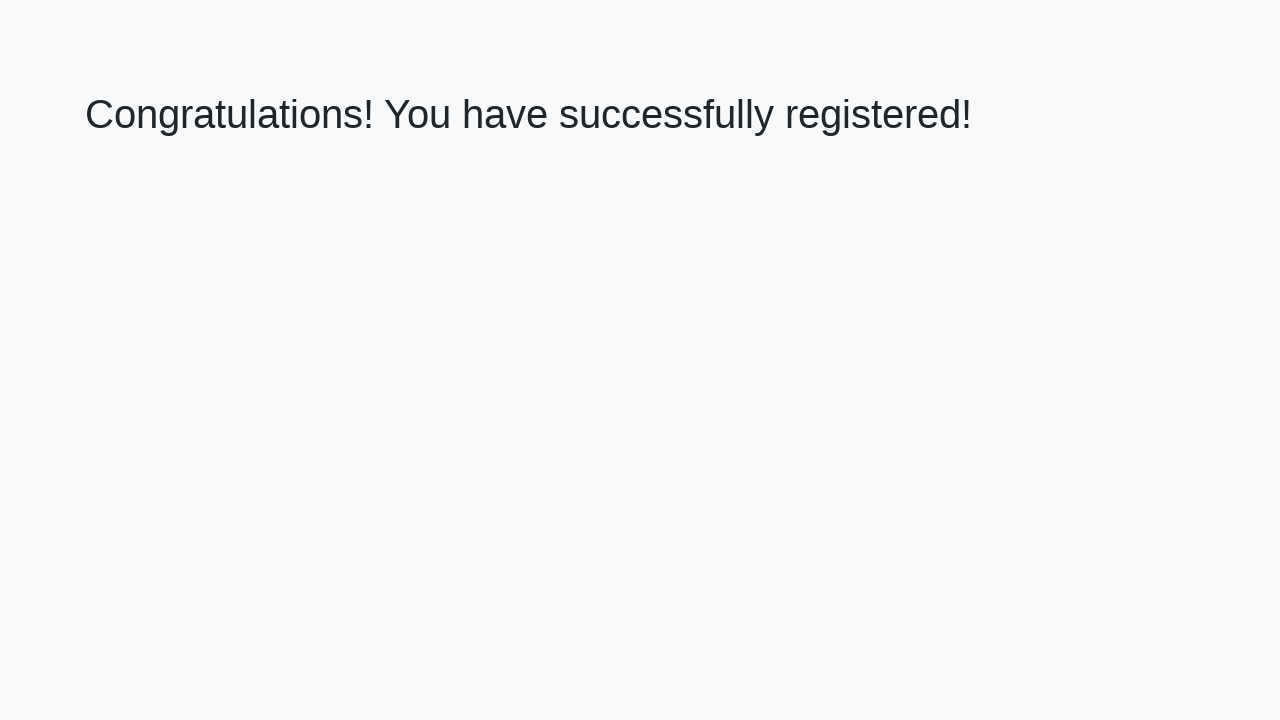